Verifies that dismissing a confirmation alert displays "You pressed Cancel!" message.

Starting URL: https://testautomationpractice.blogspot.com/

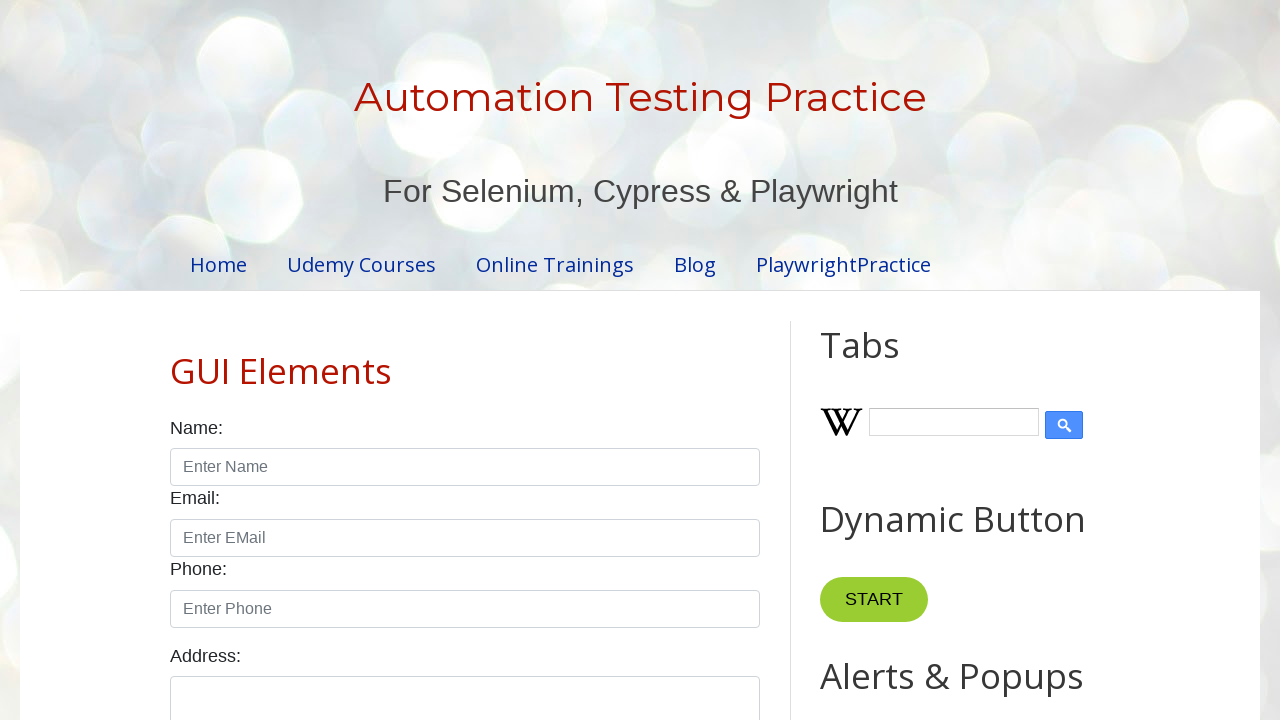

Set up dialog handler to dismiss confirmation alerts
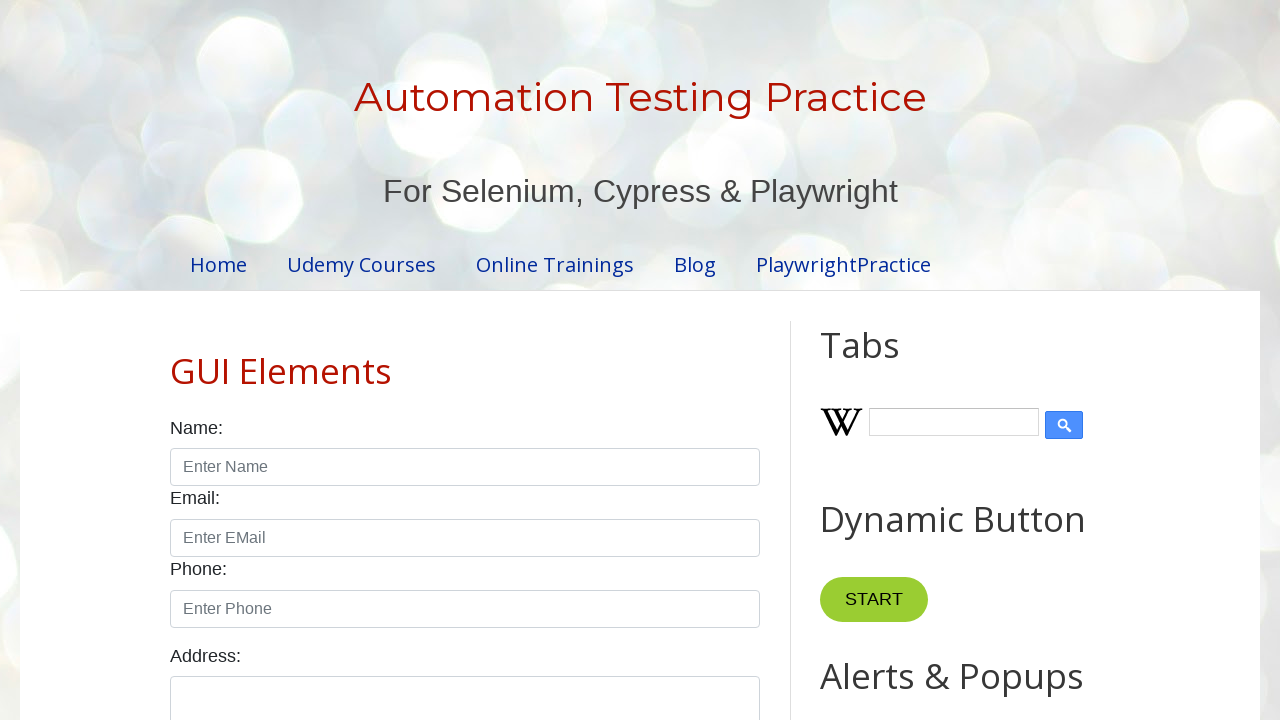

Clicked the confirm button at (912, 360) on #confirmBtn
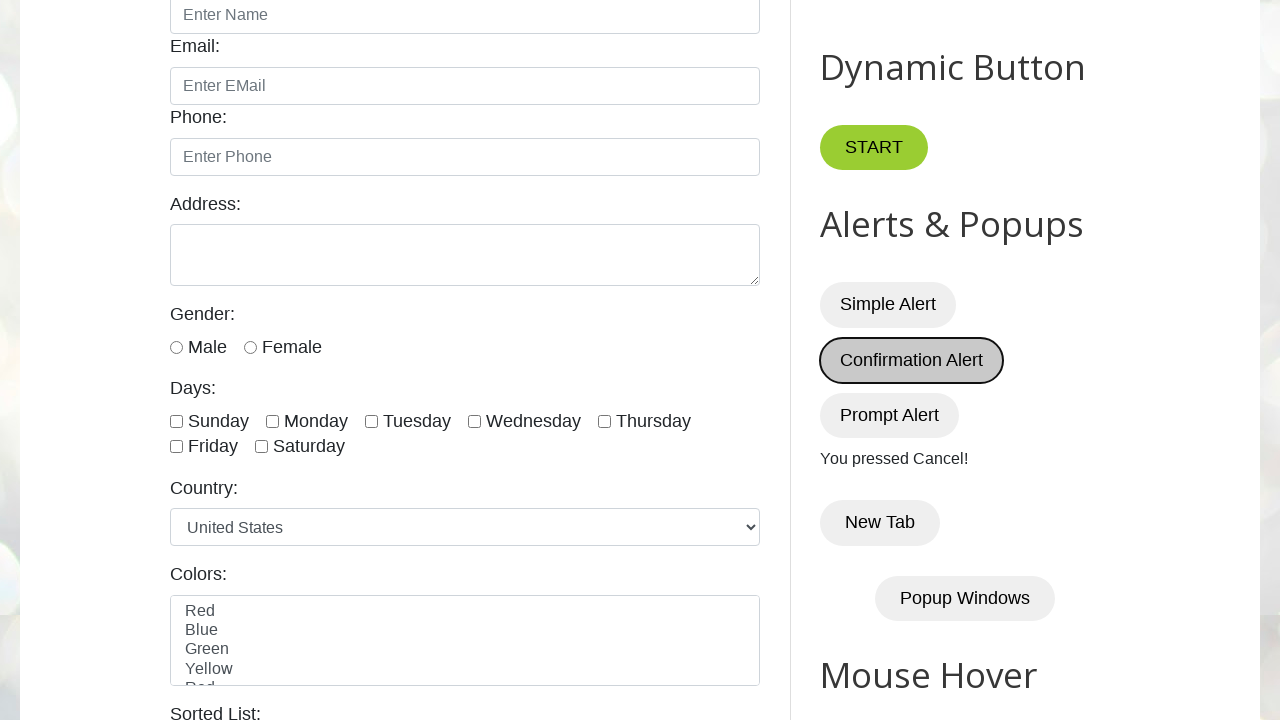

Waited for confirmation result message to appear
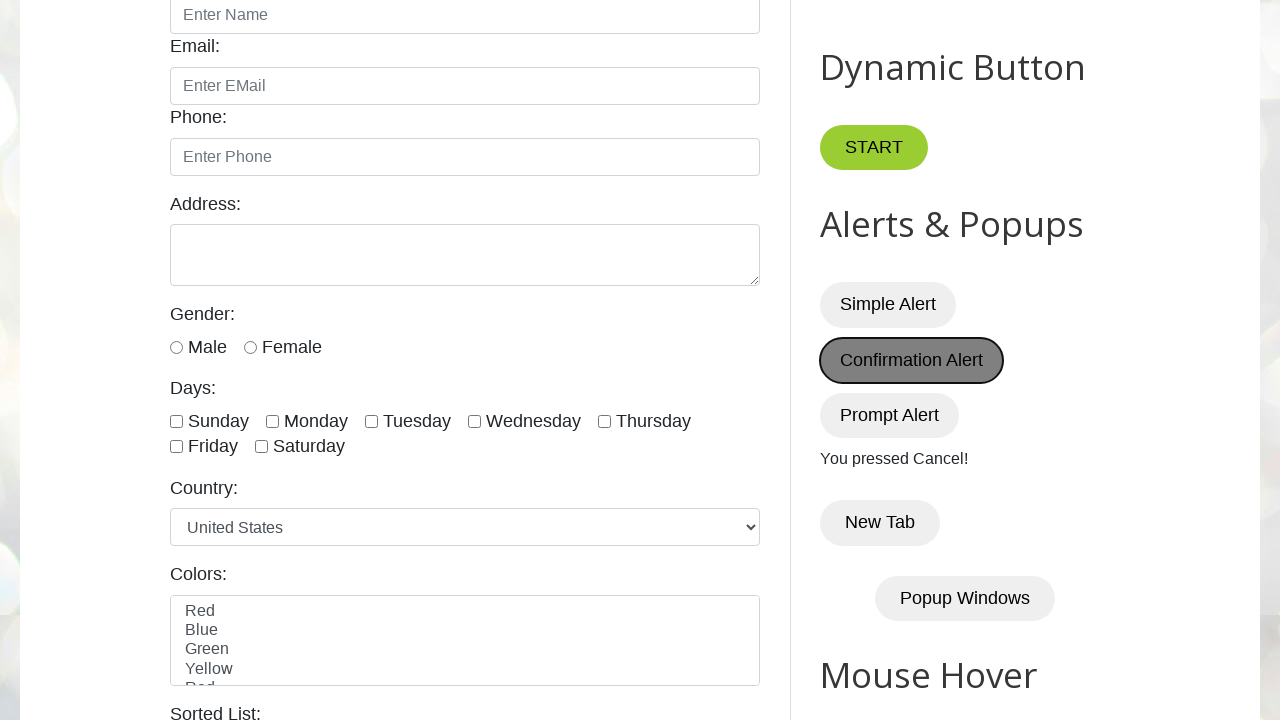

Retrieved confirmation result message: 'You pressed Cancel!'
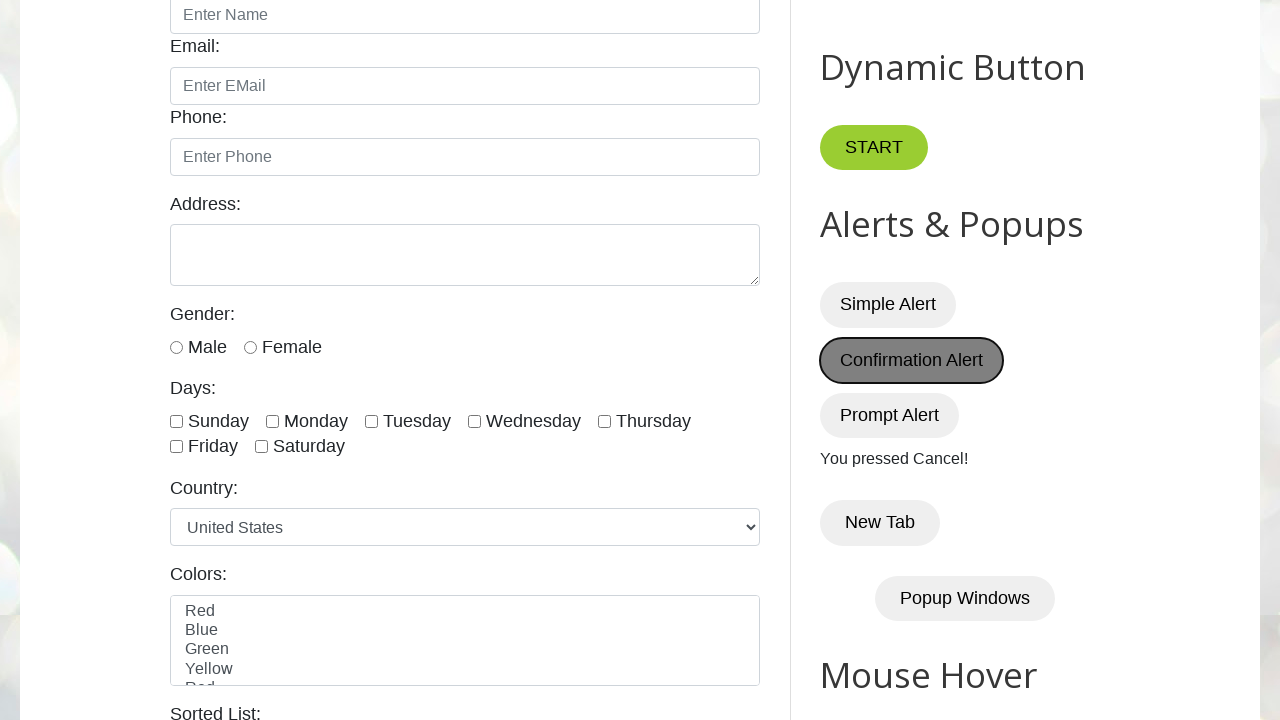

Verified that dismissing confirmation alert displays 'You pressed Cancel!' message
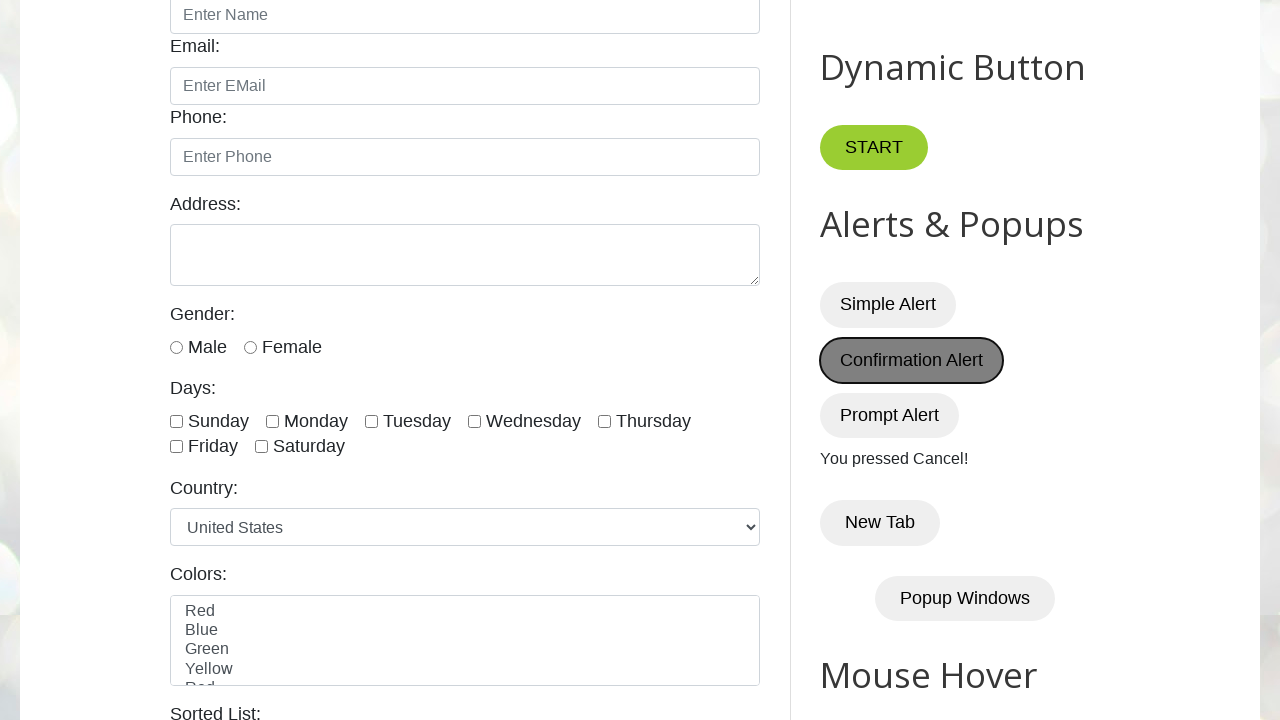

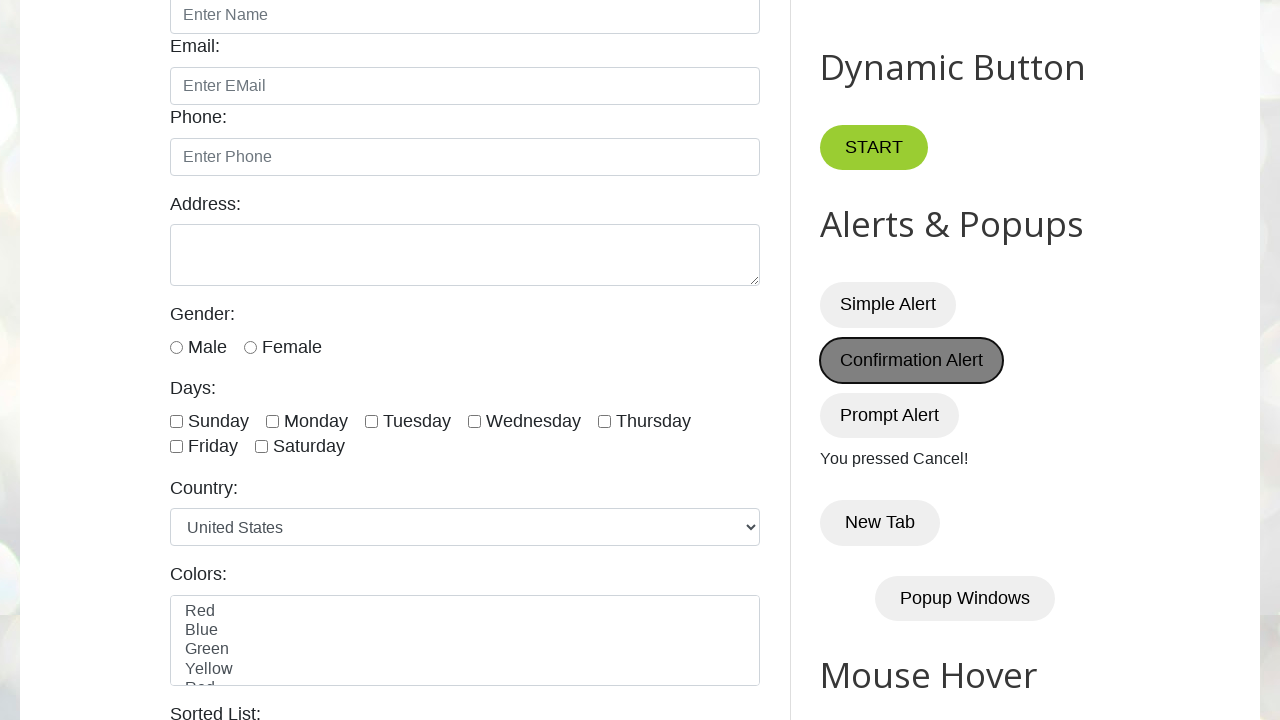